Opens the Selenium practice page and verifies the page loads by checking the title and URL are accessible.

Starting URL: https://www.tutorialspoint.com/selenium/practice/selenium_automation_practice.php

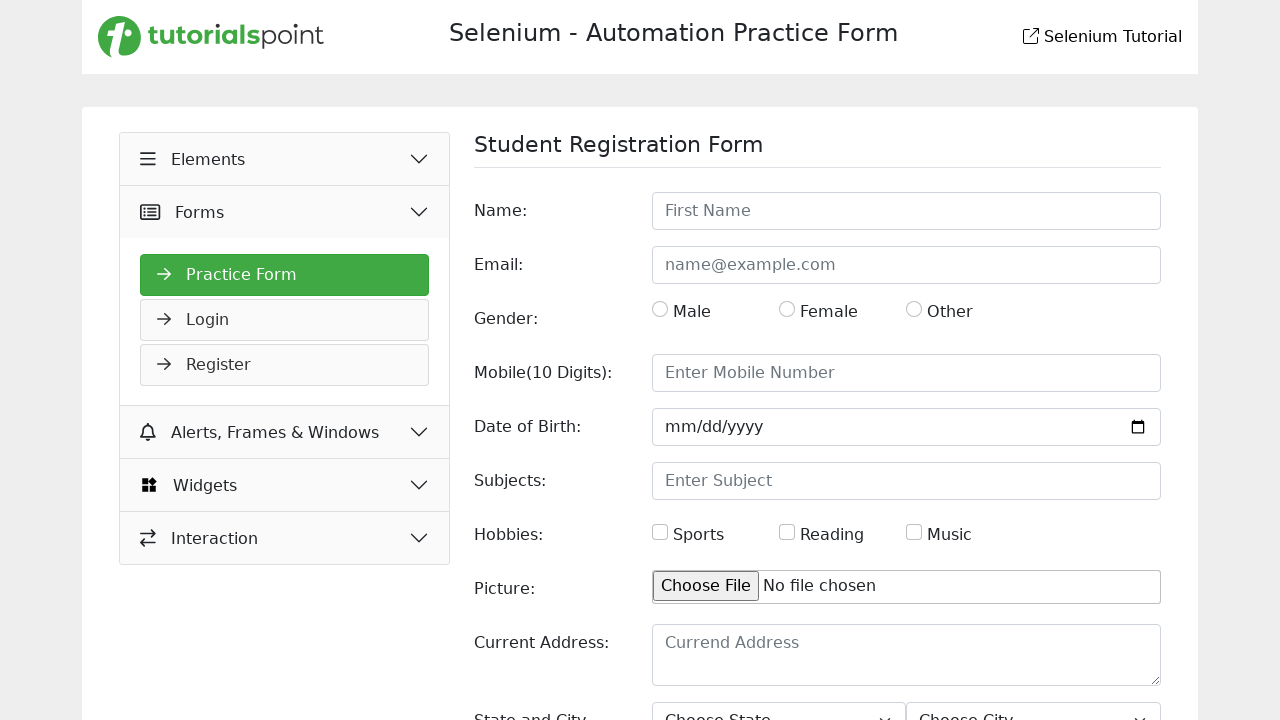

Waited for page to reach domcontentloaded state
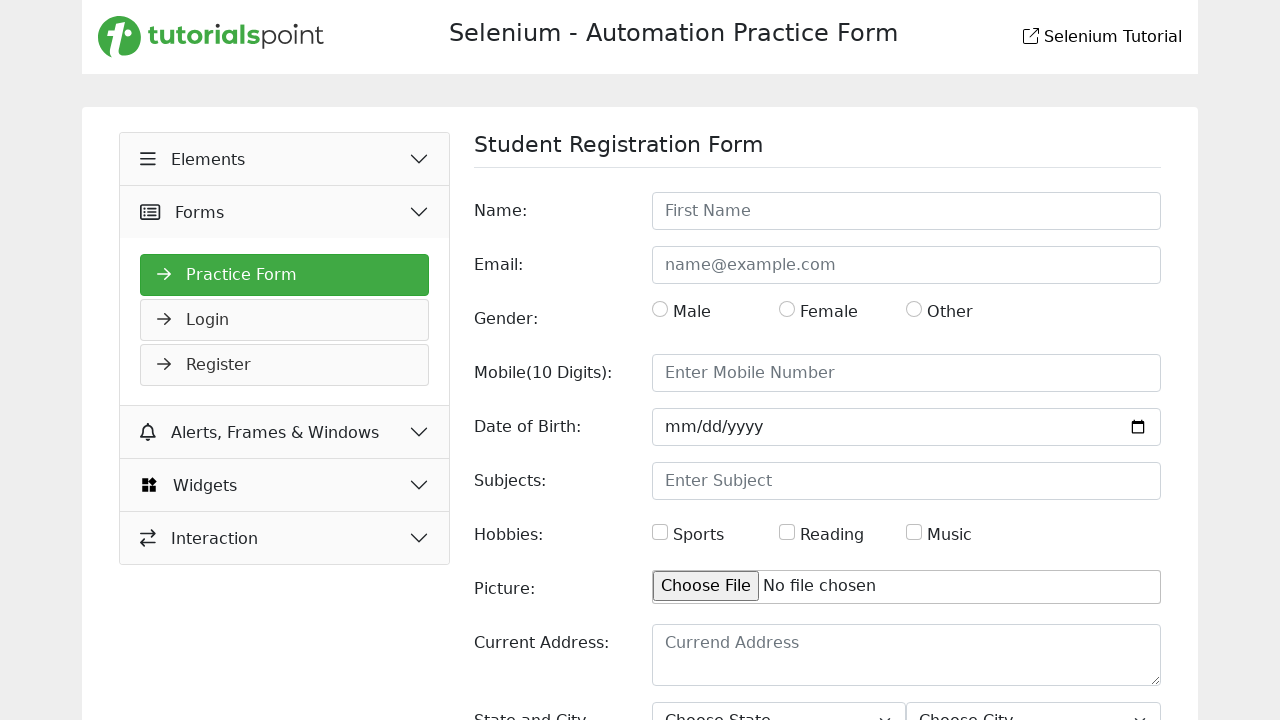

Retrieved page title: Selenium Practice - Student Registration Form
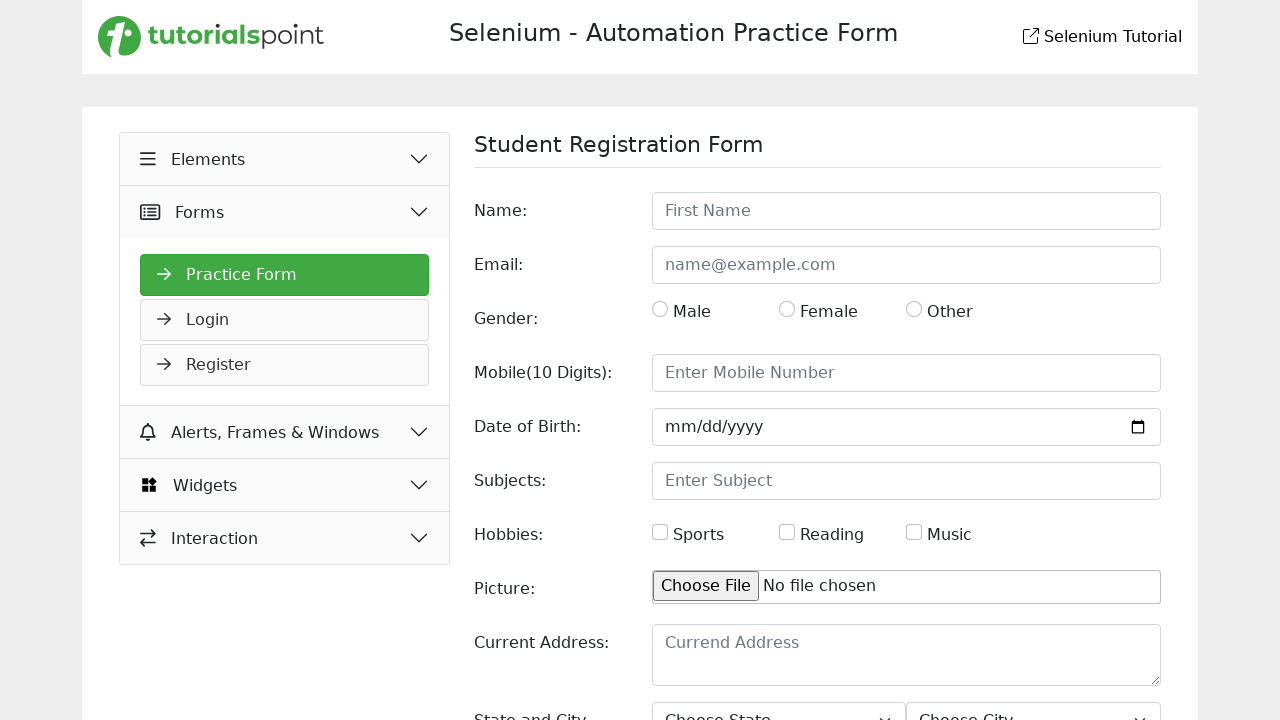

Retrieved current URL: https://www.tutorialspoint.com/selenium/practice/selenium_automation_practice.php
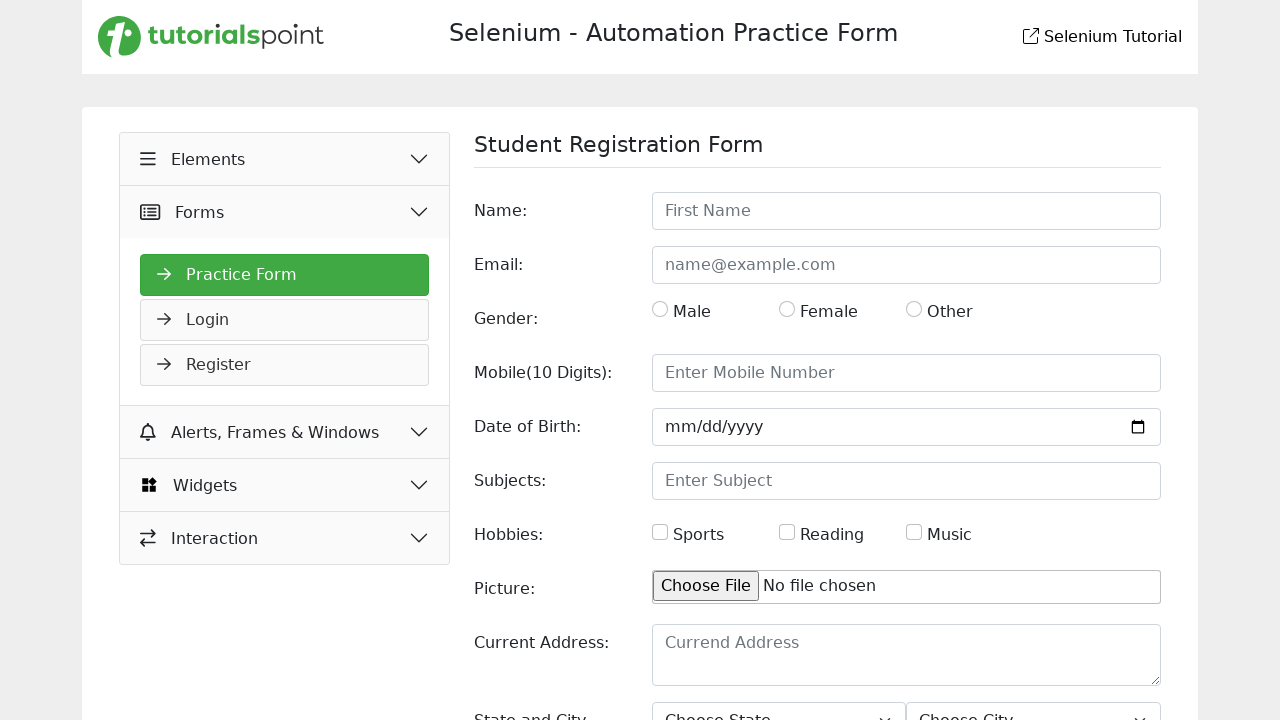

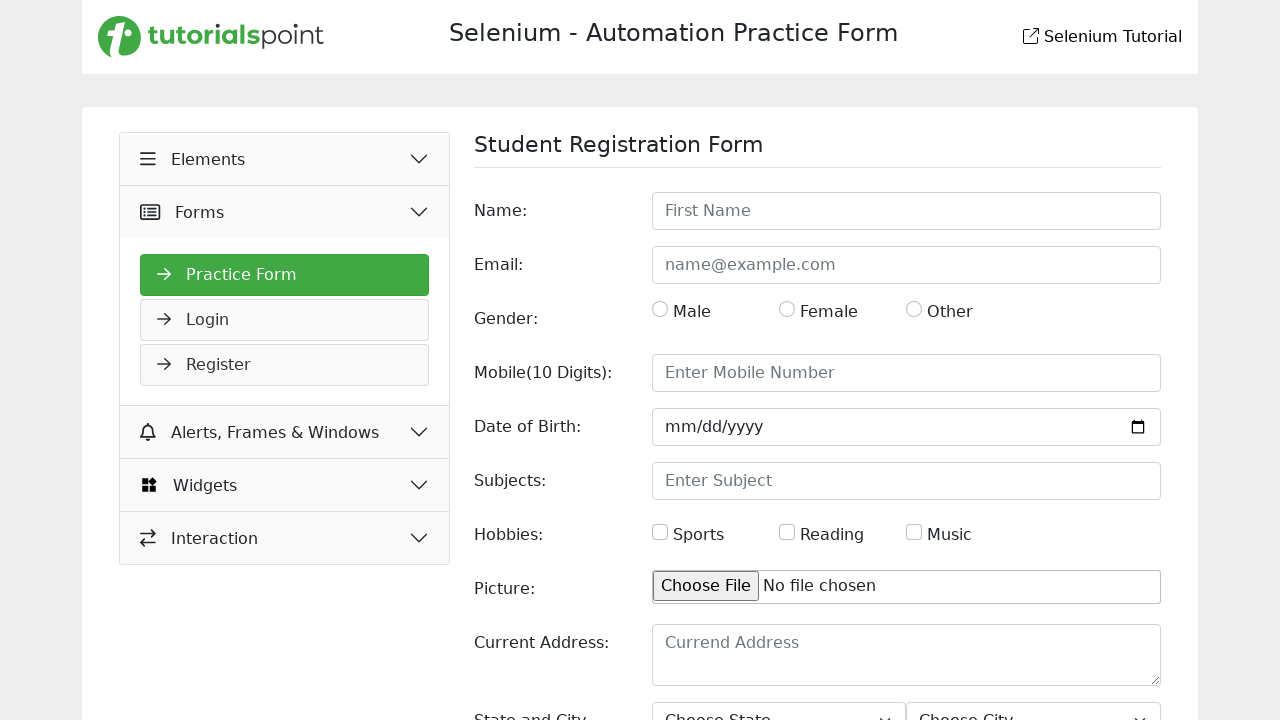